Tests clicking the primary button on the buttons page

Starting URL: https://formy-project.herokuapp.com/buttons

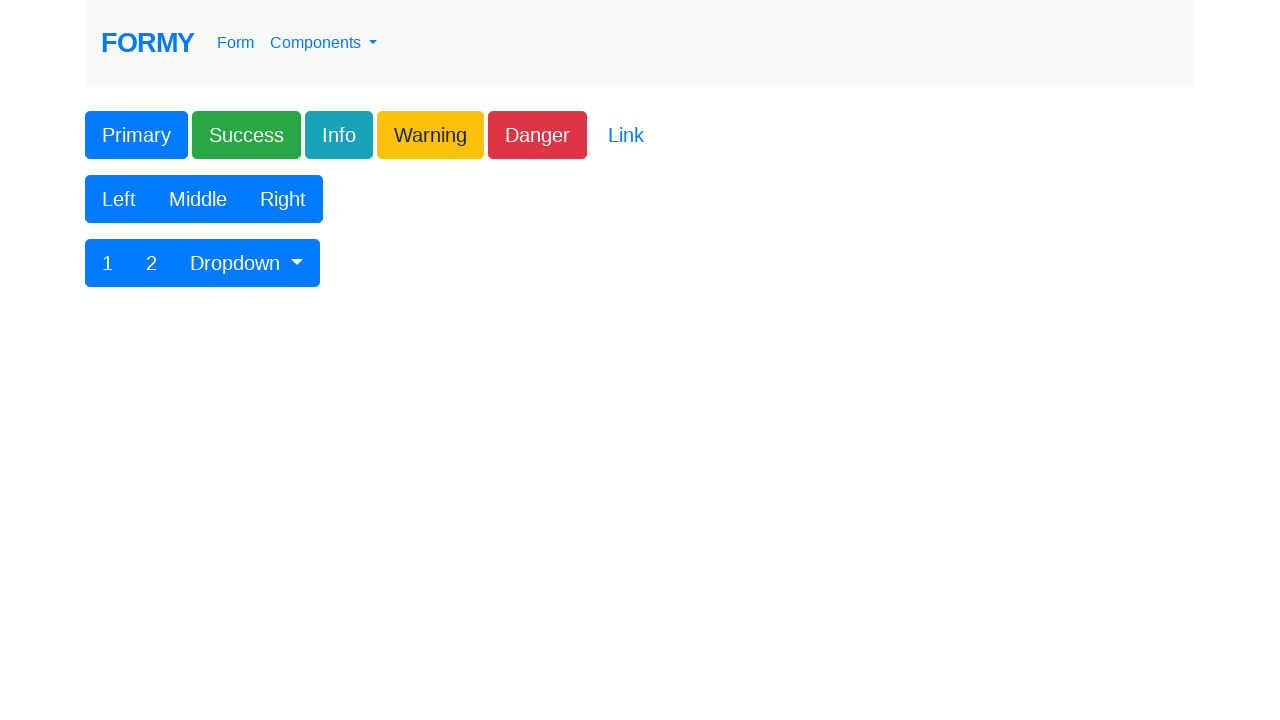

Clicked the primary button on the buttons page at (136, 135) on xpath=//form//button[contains(@class, 'btn-primary')]
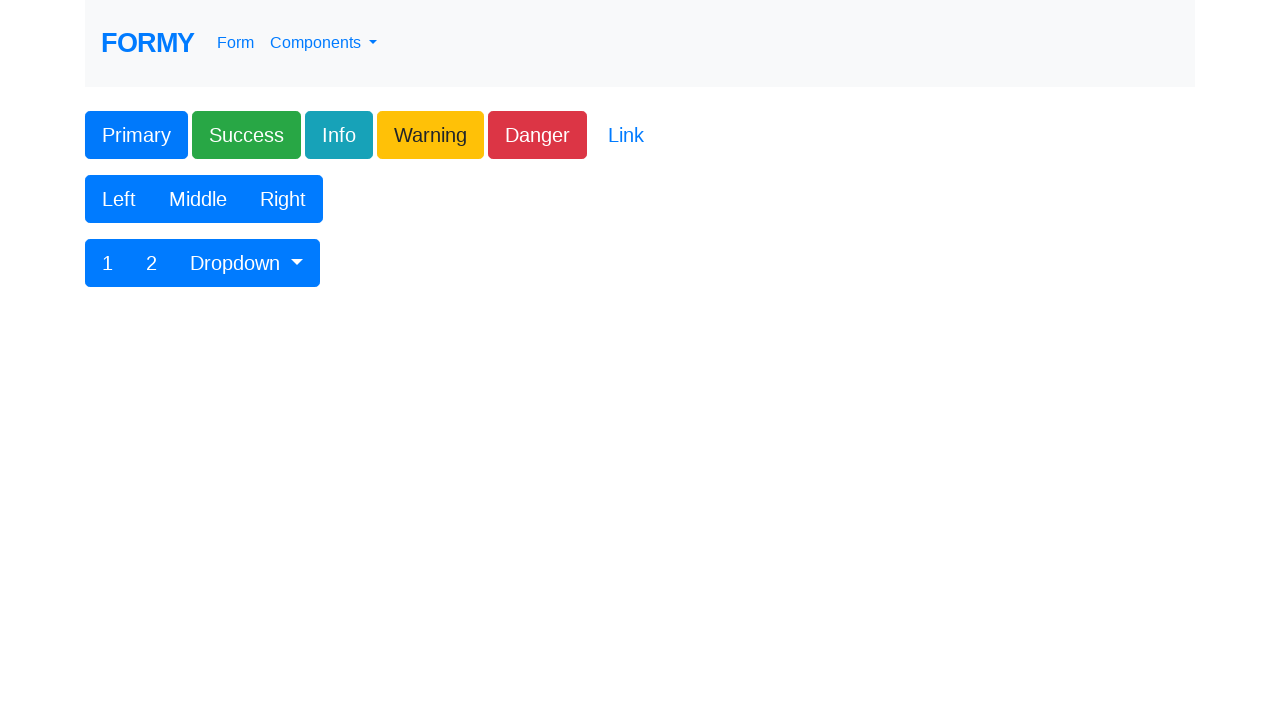

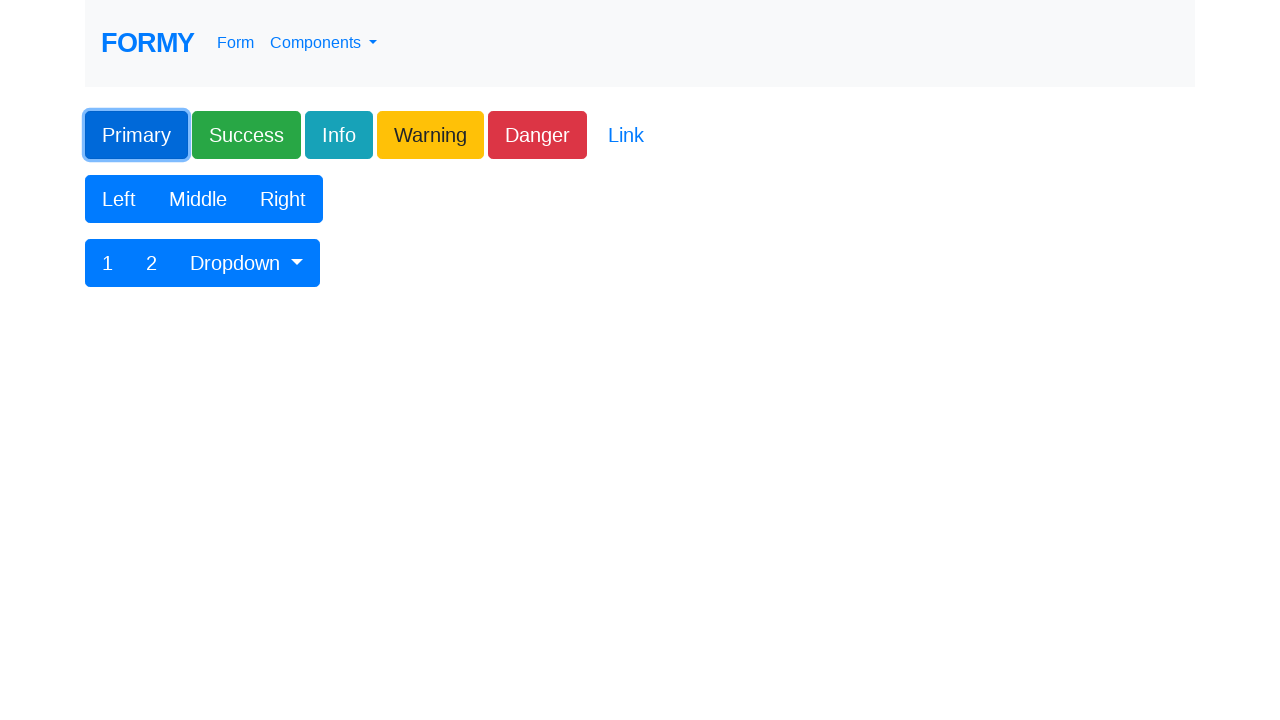